Tests filtering to display only completed items

Starting URL: https://demo.playwright.dev/todomvc

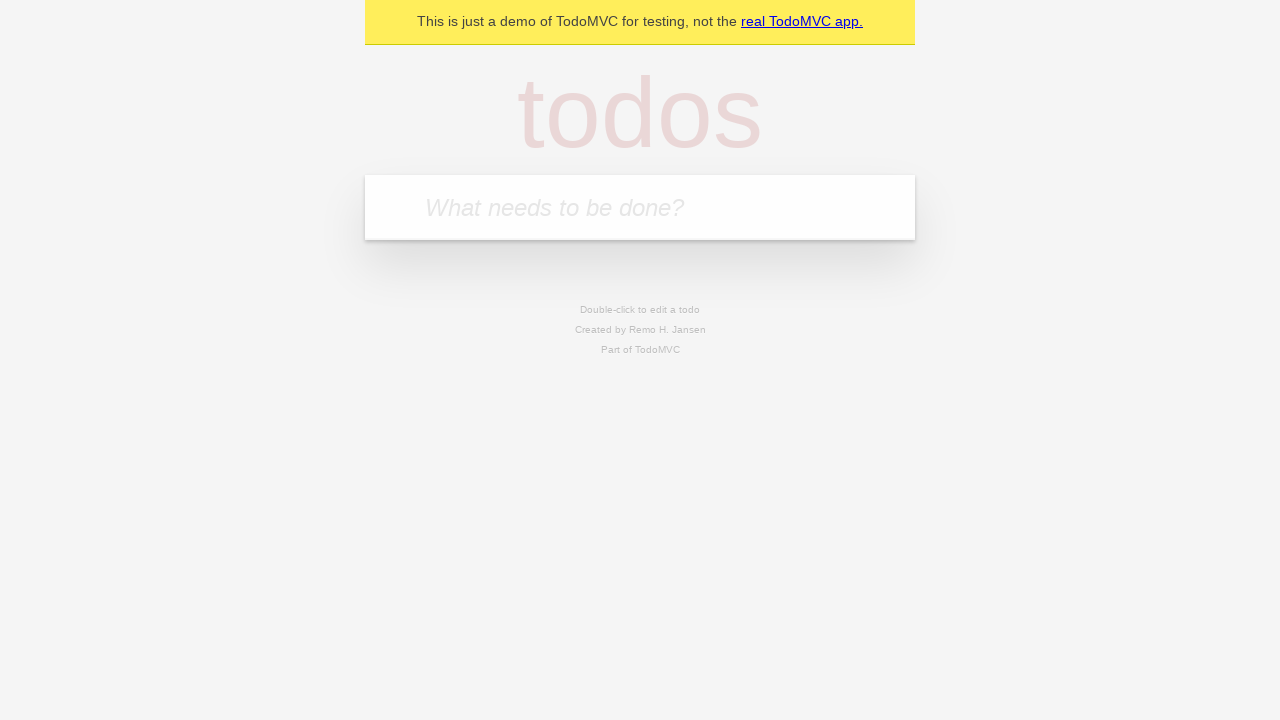

Filled first todo input with 'buy some cheese' on .new-todo
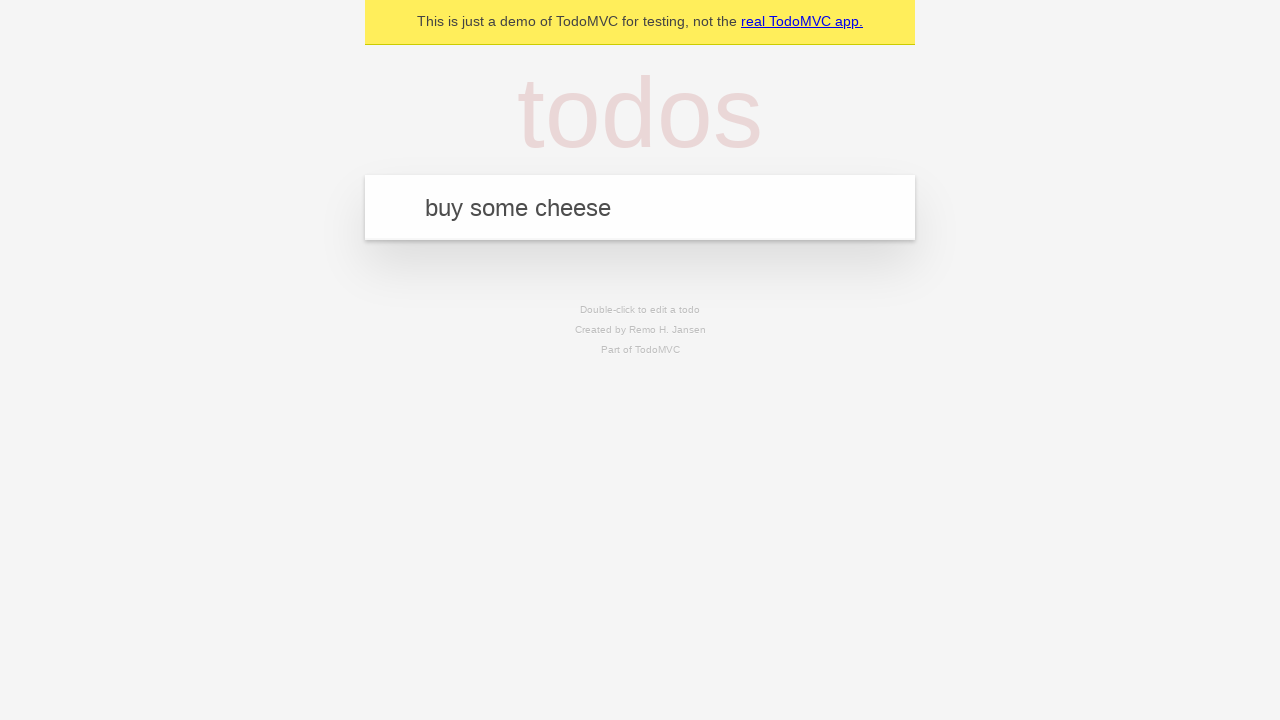

Pressed Enter to create first todo item on .new-todo
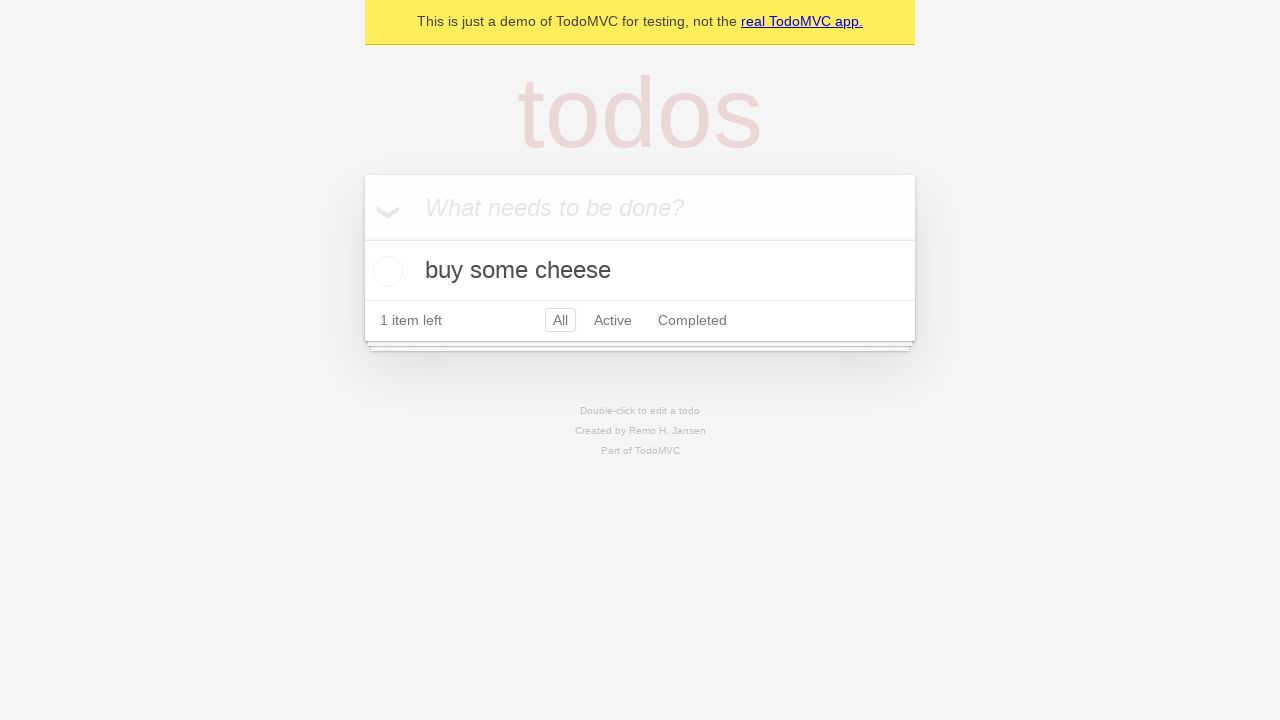

Filled second todo input with 'feed the cat' on .new-todo
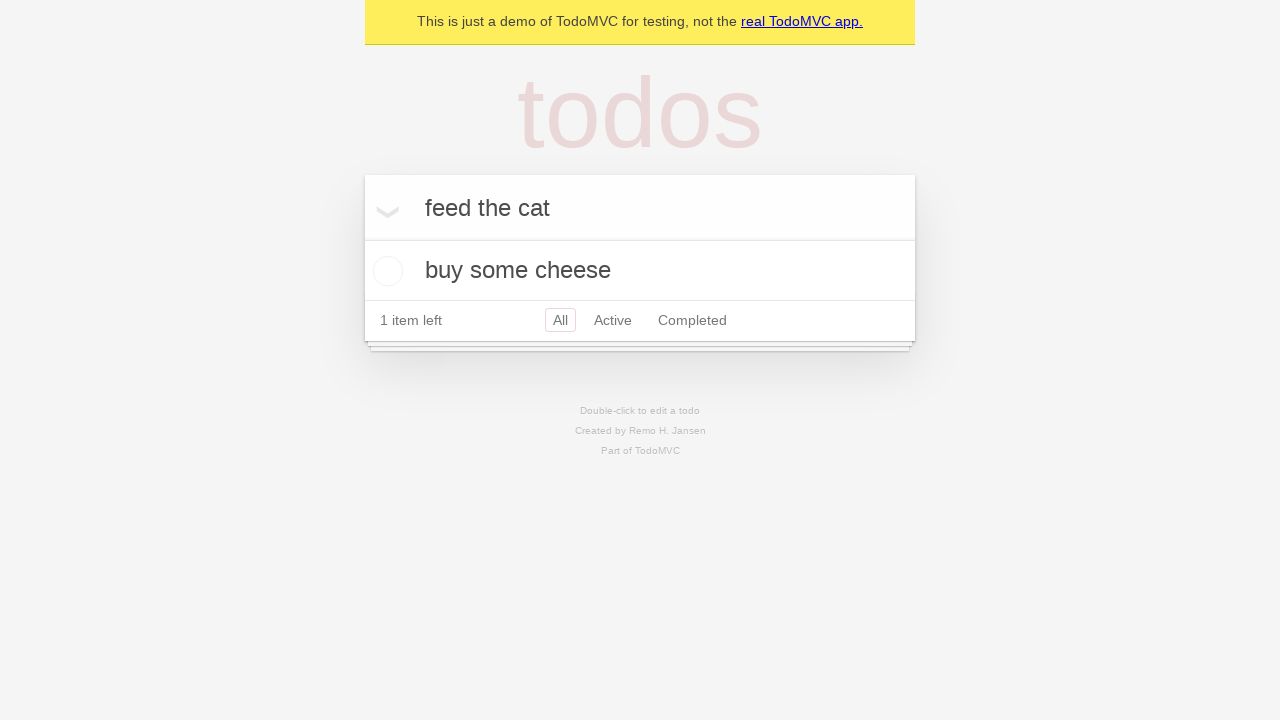

Pressed Enter to create second todo item on .new-todo
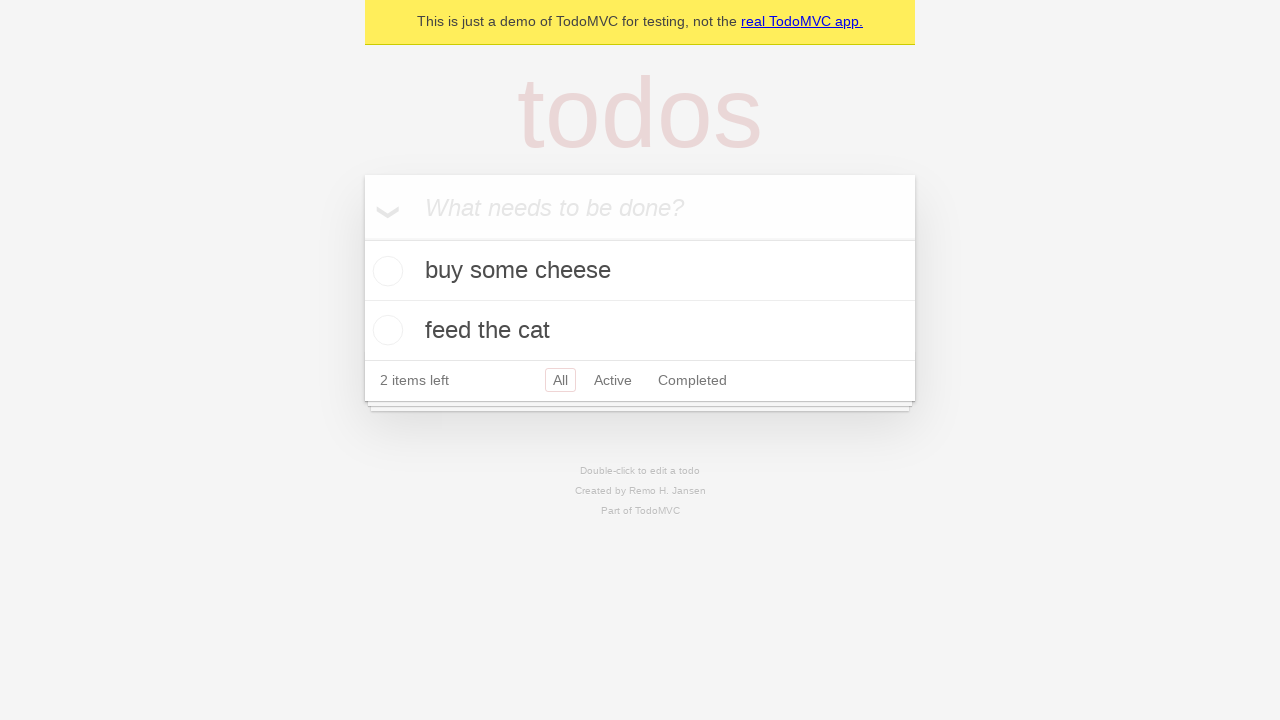

Filled third todo input with 'book a doctors appointment' on .new-todo
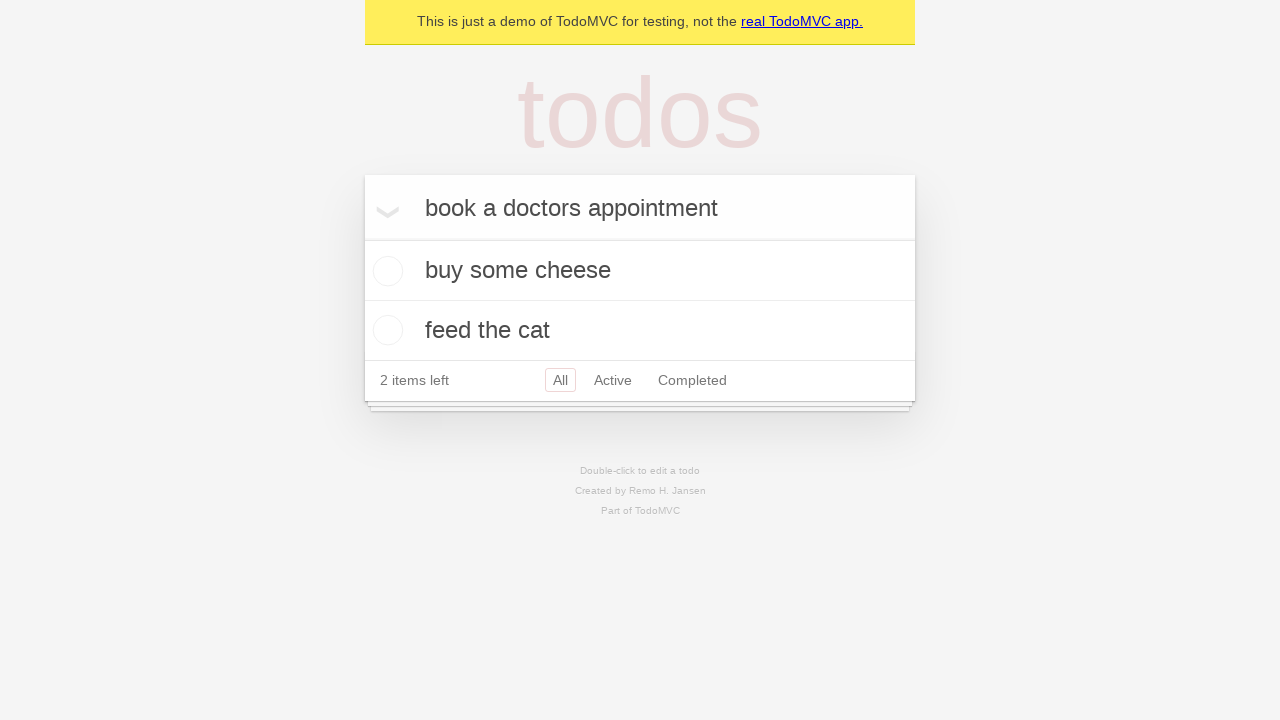

Pressed Enter to create third todo item on .new-todo
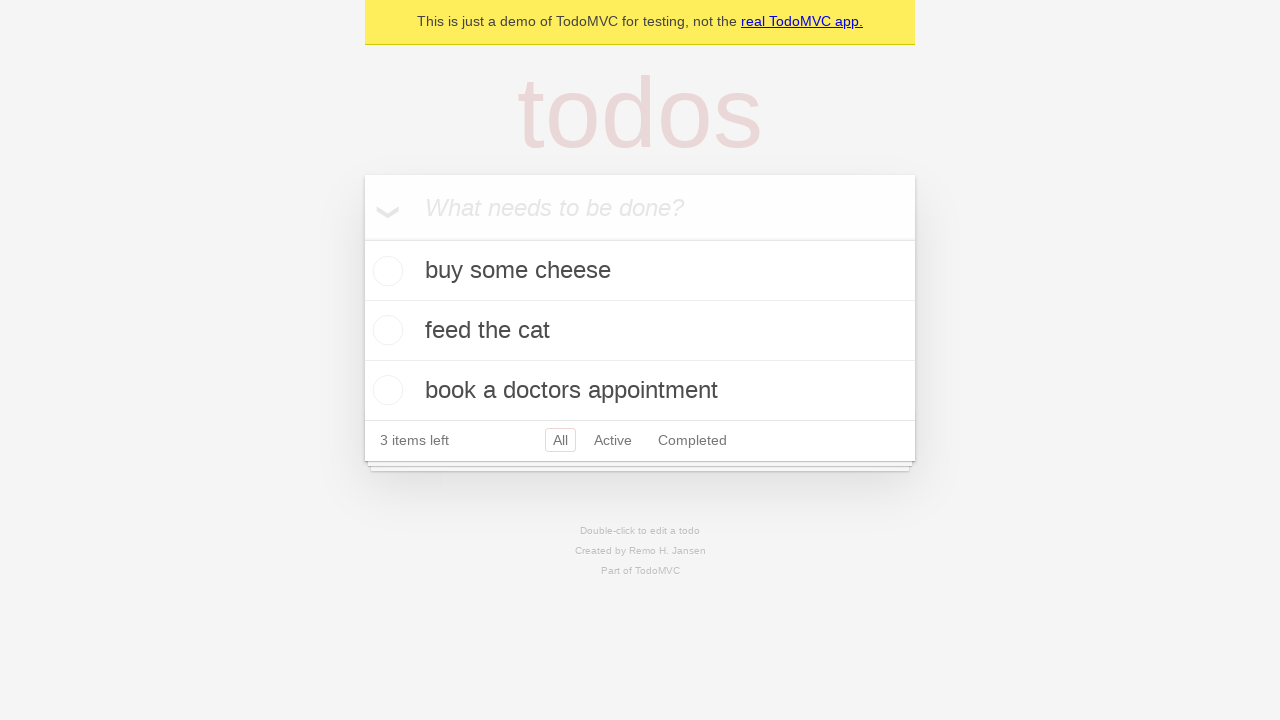

Checked the second todo item to mark it as completed at (385, 330) on .todo-list li .toggle >> nth=1
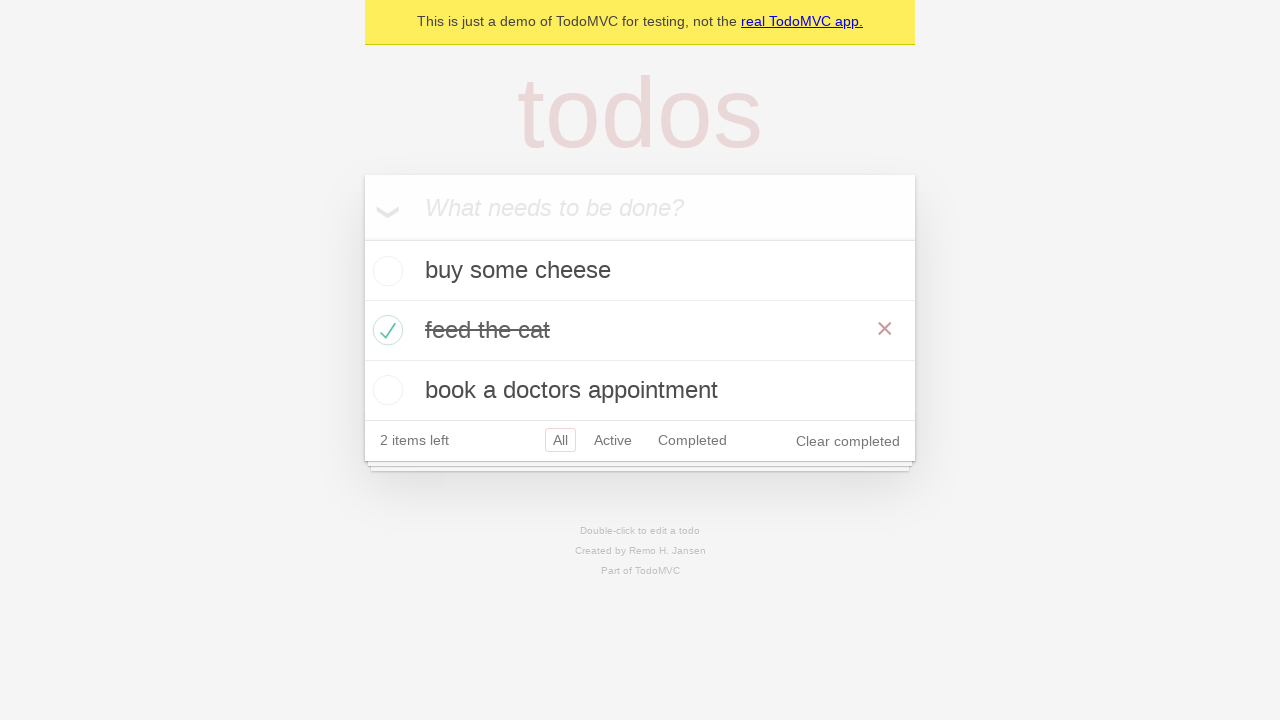

Clicked Completed filter to display only completed items at (692, 440) on .filters >> text=Completed
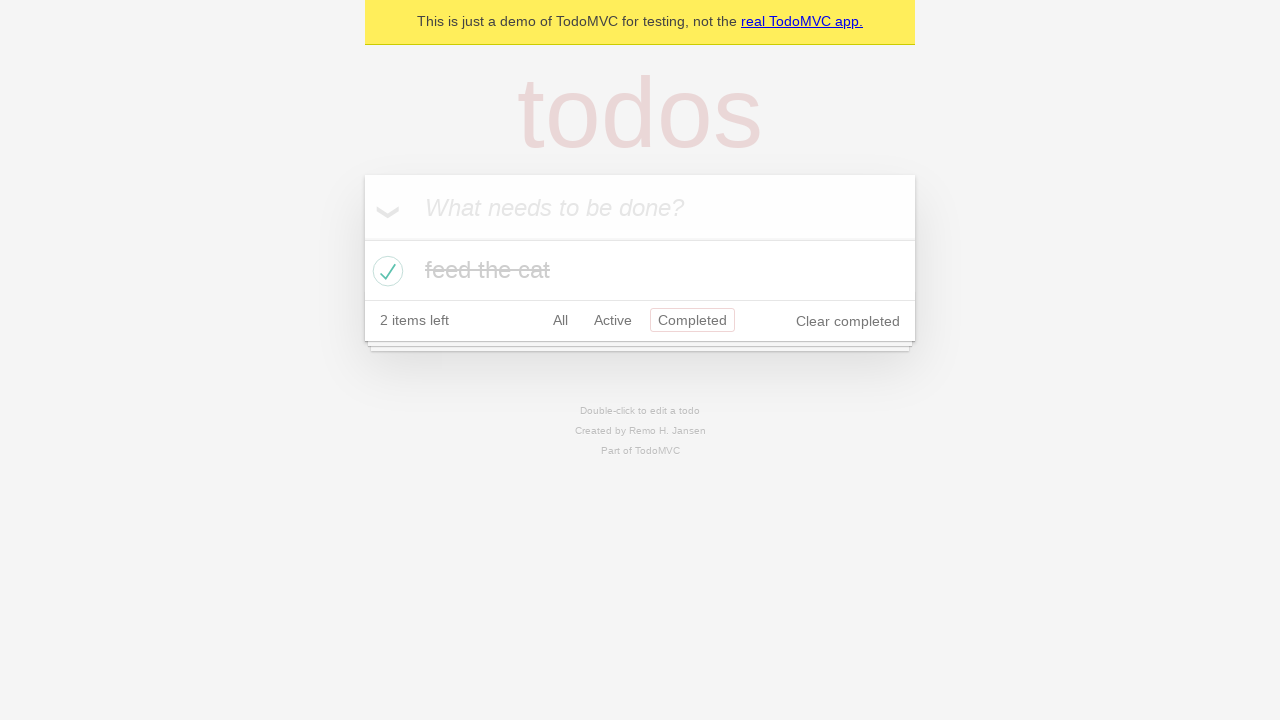

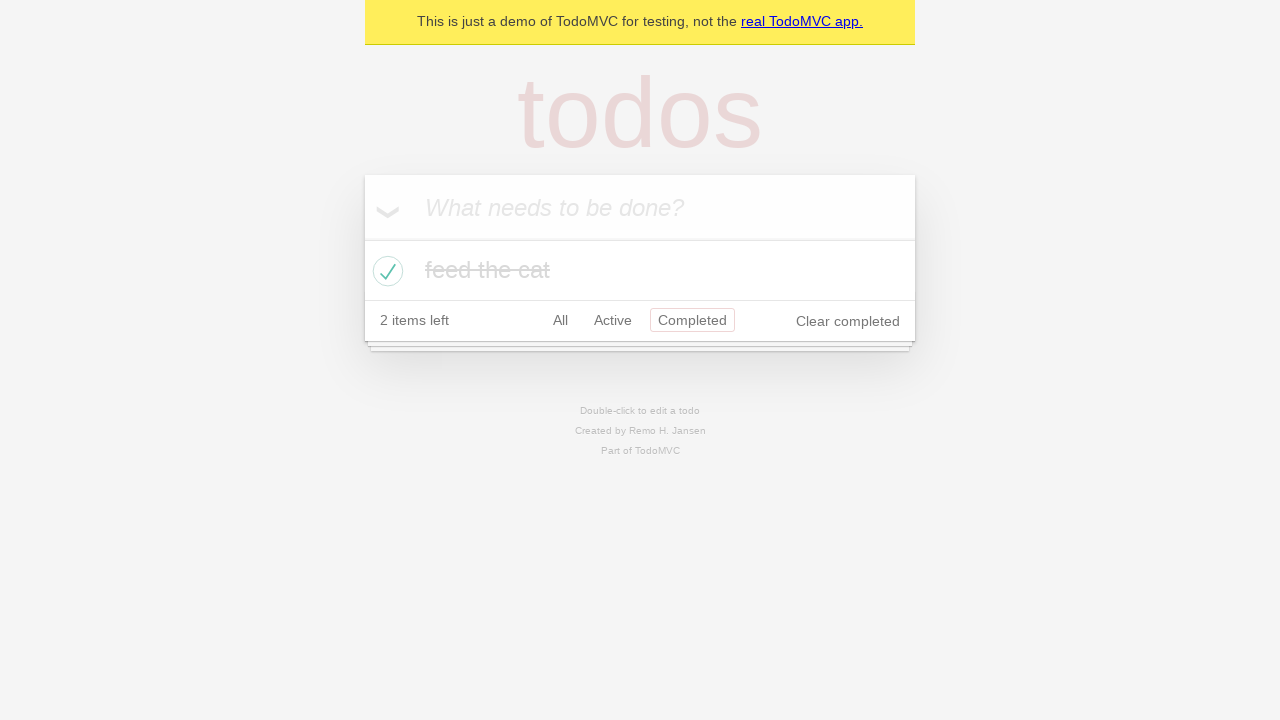